Tests property listing page by clicking on each property card to view details and navigating back to the listing, iterating through multiple properties

Starting URL: https://www.axcapital.ae/buy/dubai/properties-for-sale

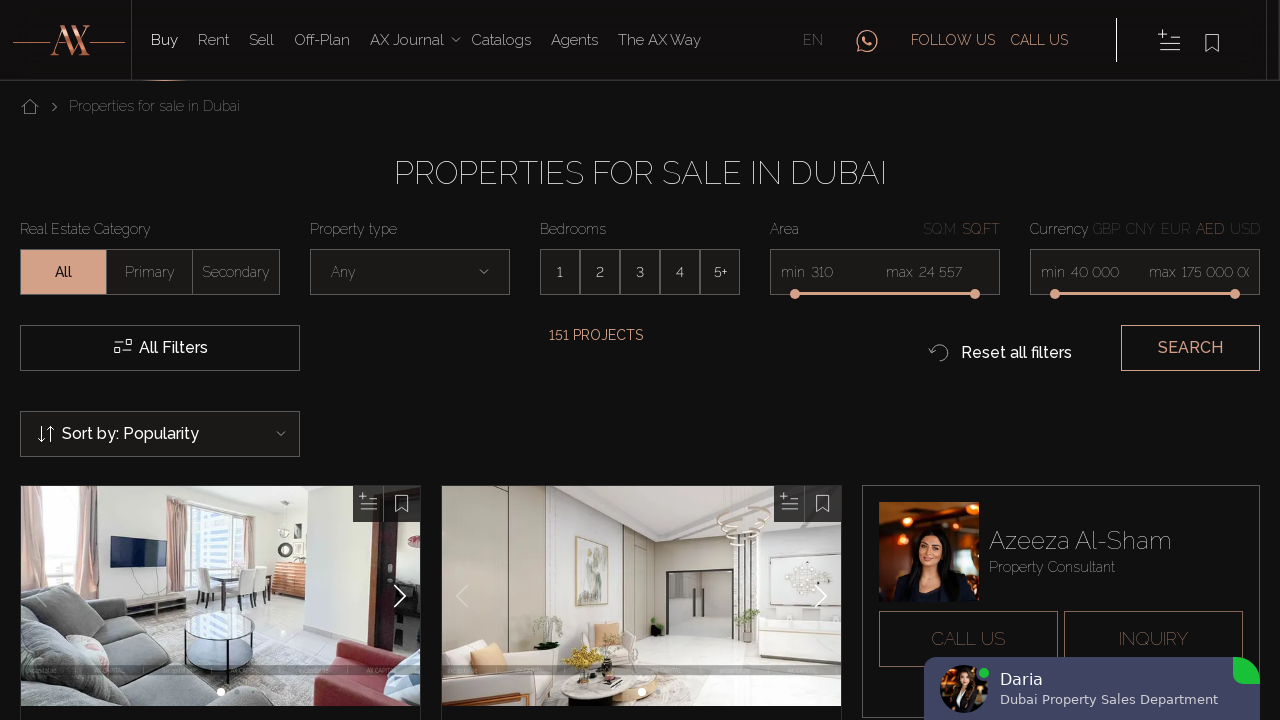

Property cards loaded on listing page
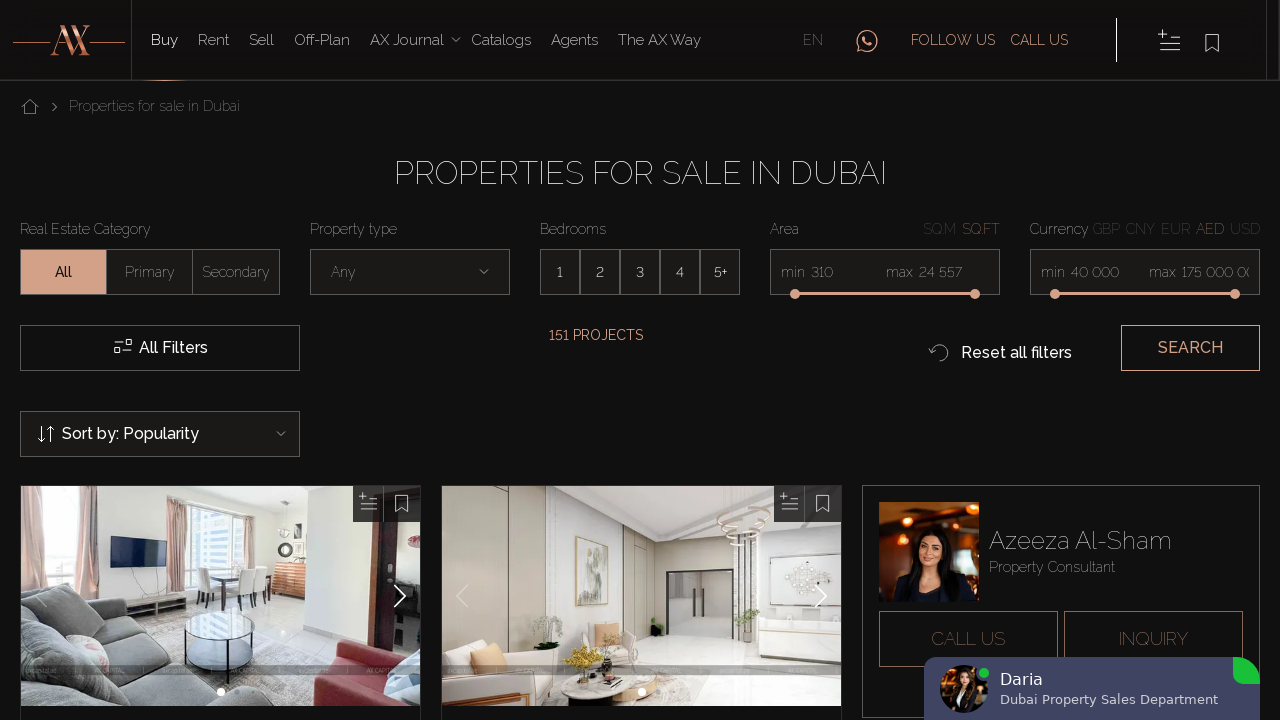

Found 12 property cards on the listing page
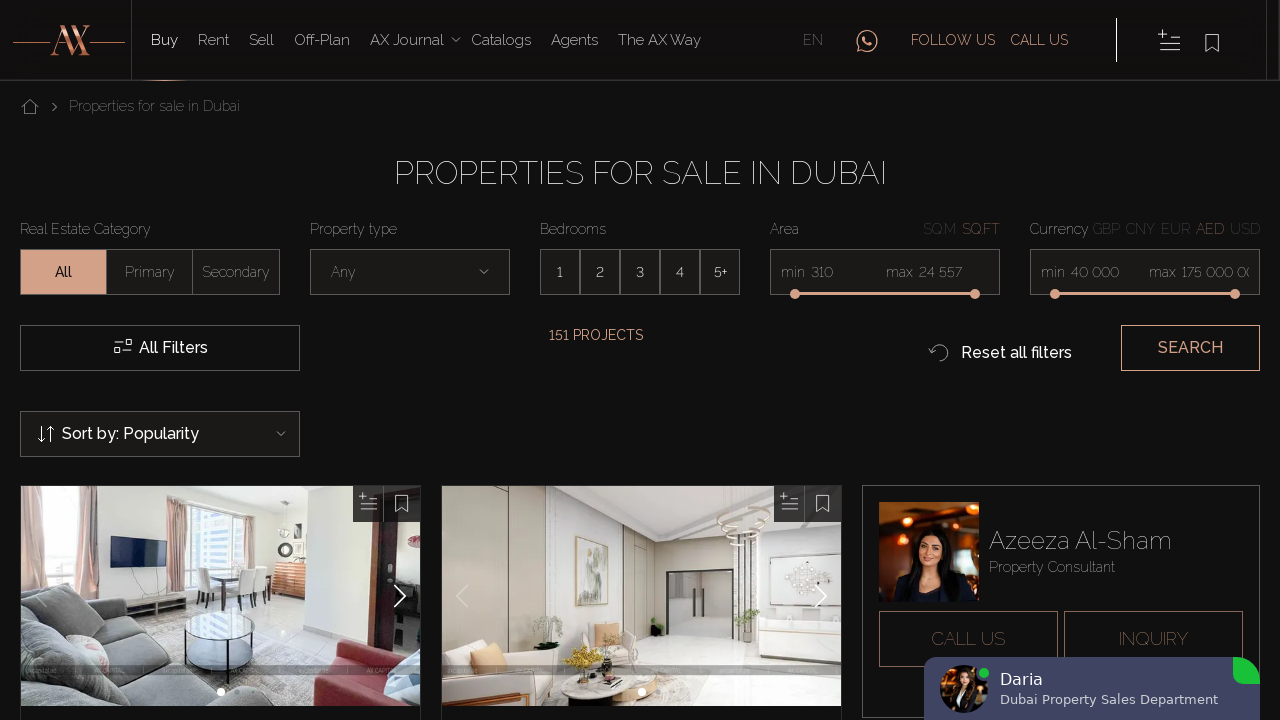

Re-fetched property cards for iteration 1
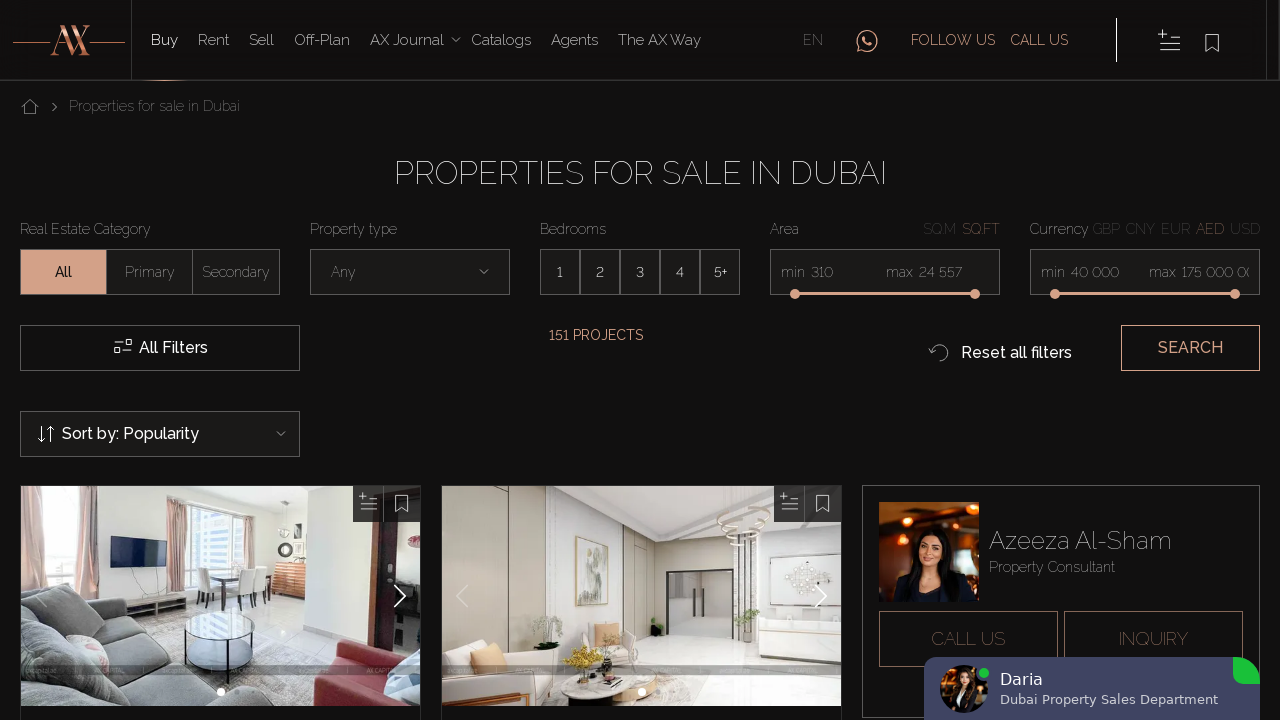

Clicked on property card 1 at (220, 496) on .property-card >> nth=0
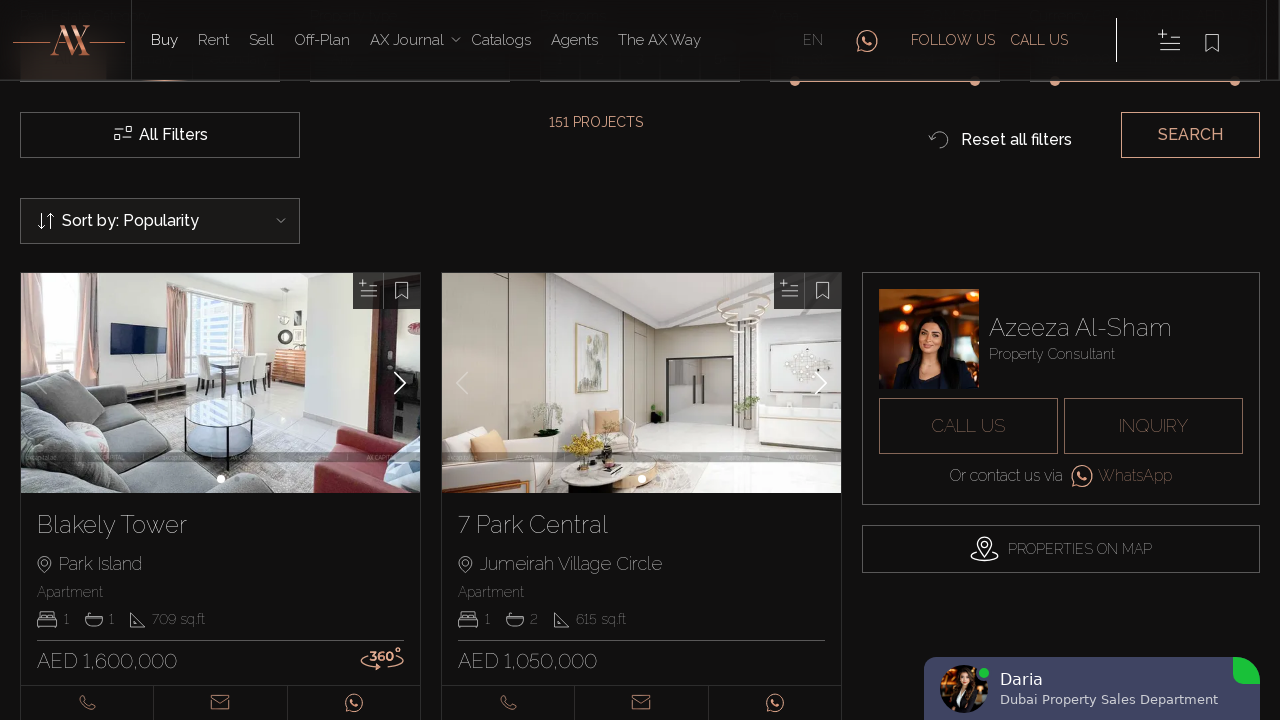

Property detail page loaded for card 1
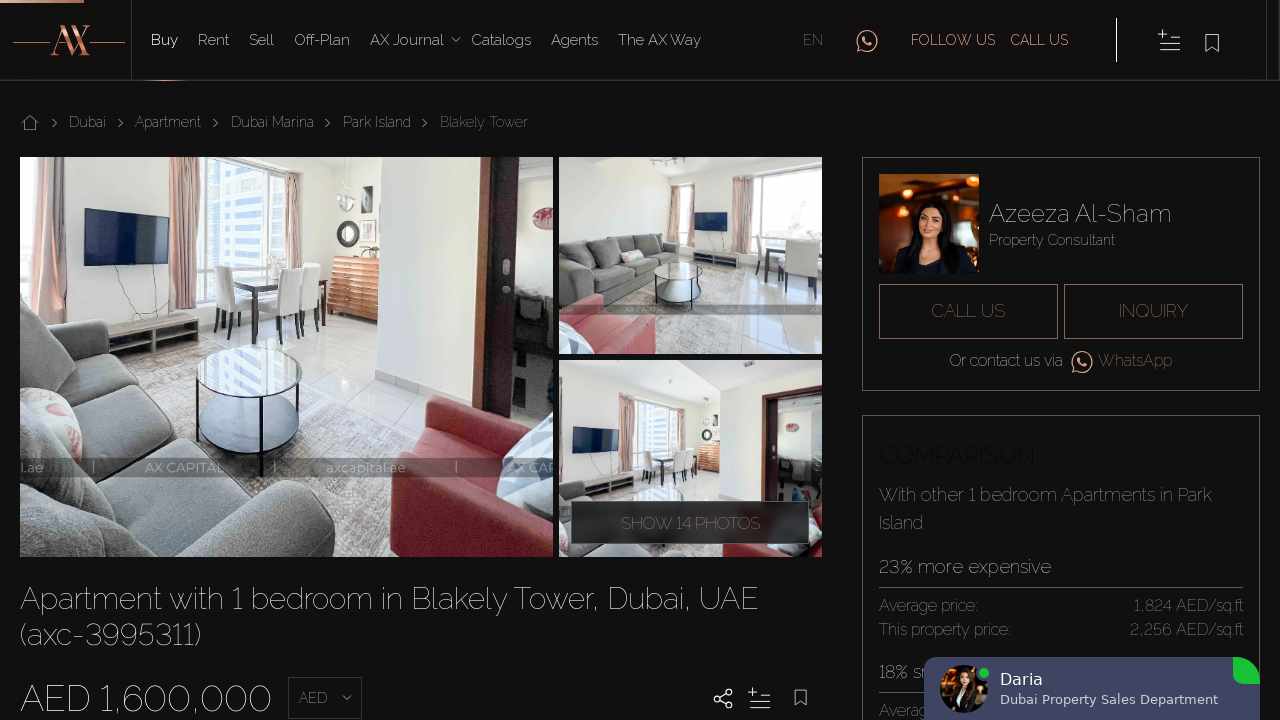

Navigated back to property listing page
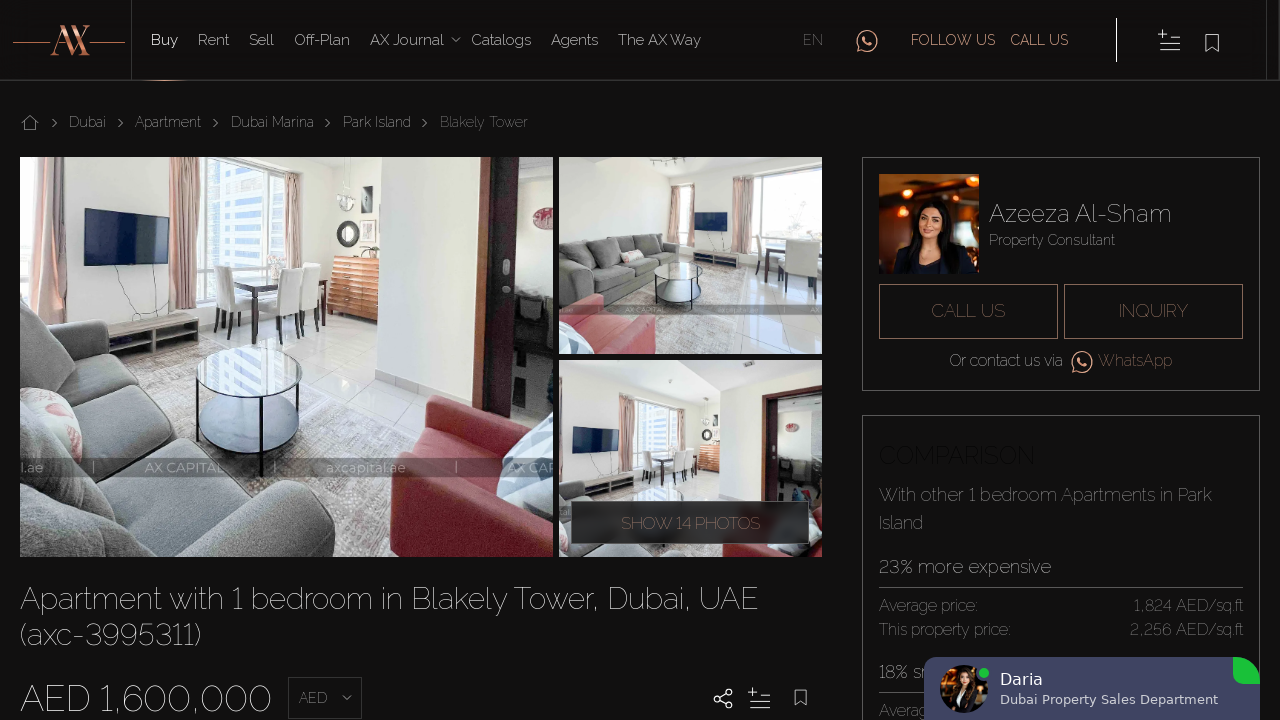

Property cards reloaded after navigation back
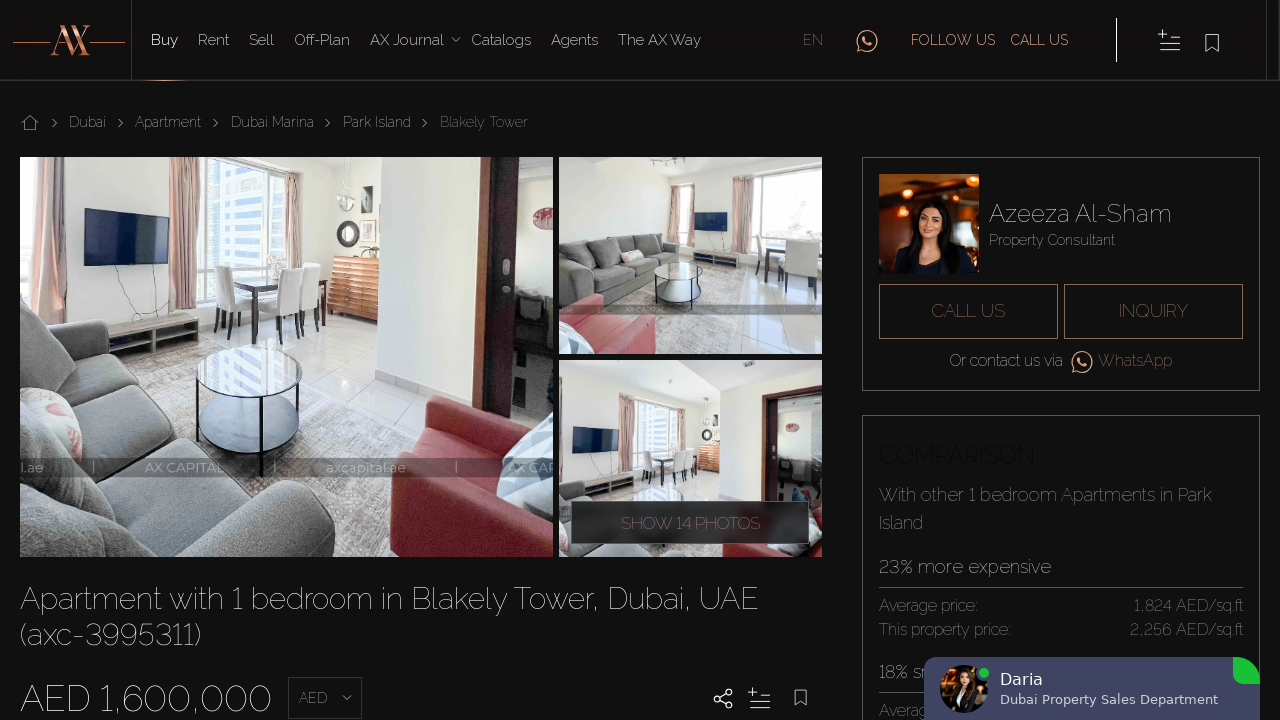

Re-fetched property cards for iteration 2
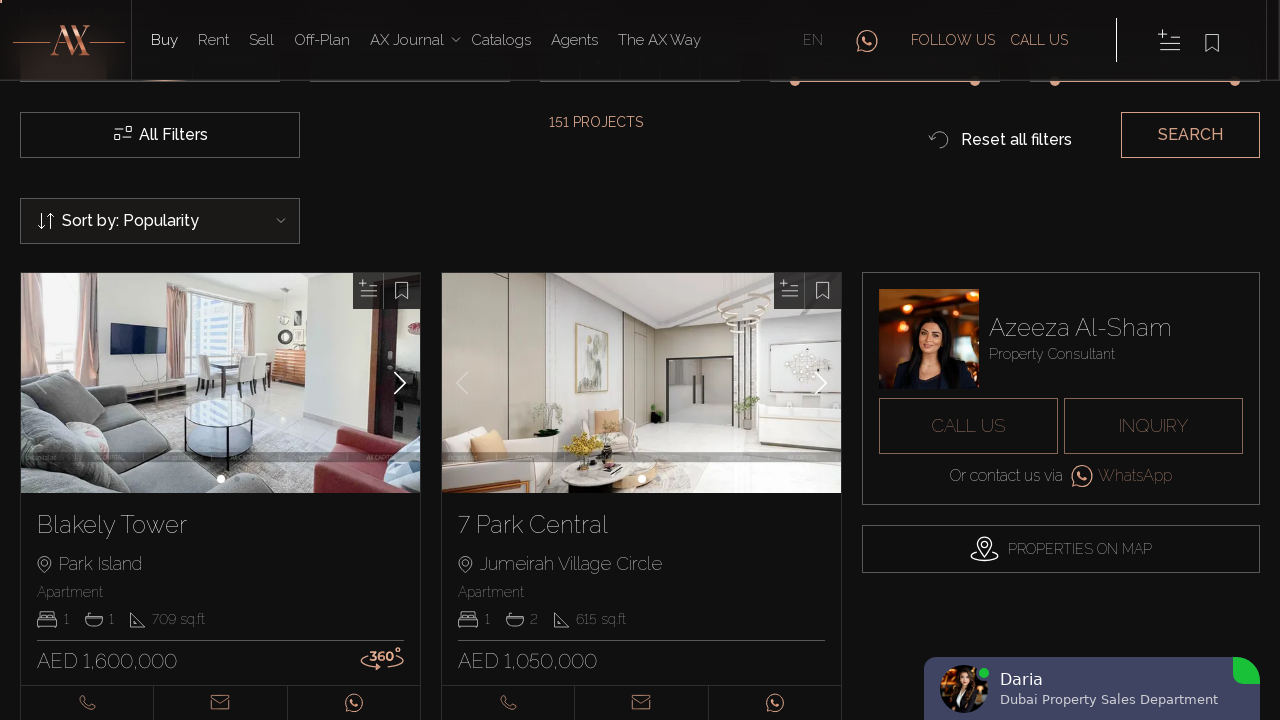

Clicked on property card 2 at (642, 496) on .property-card >> nth=1
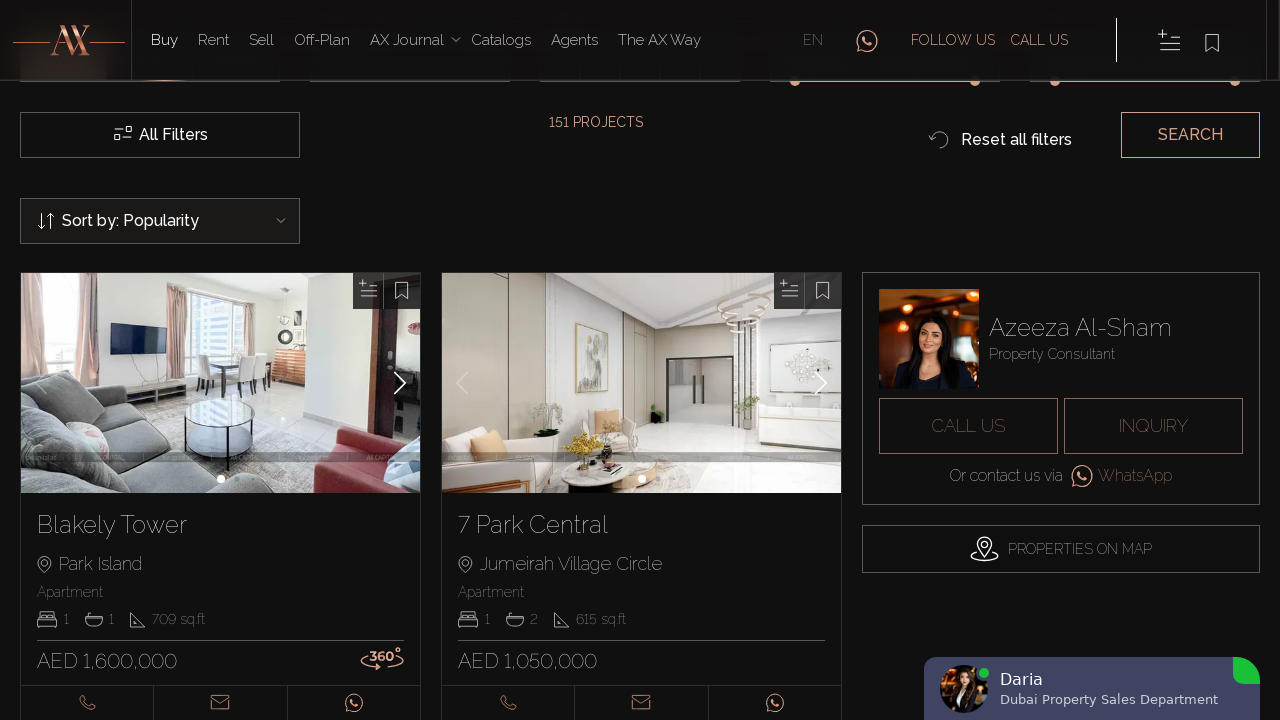

Property detail page loaded for card 2
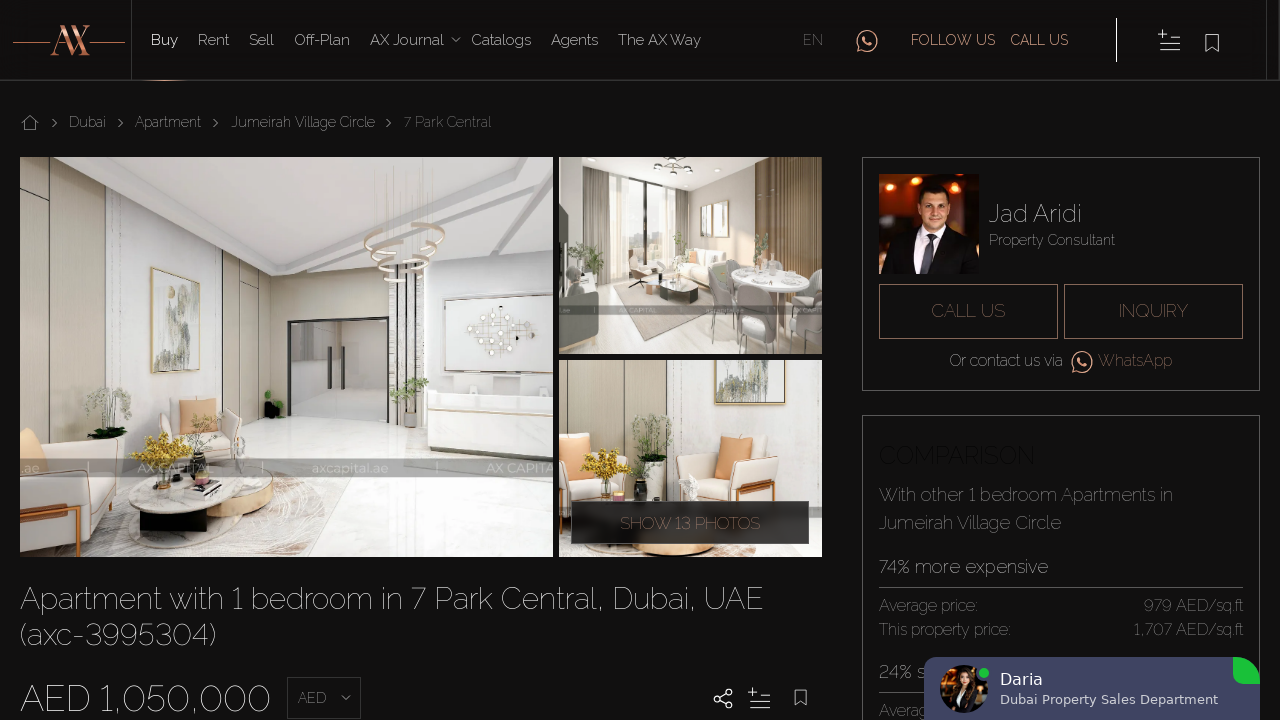

Navigated back to property listing page
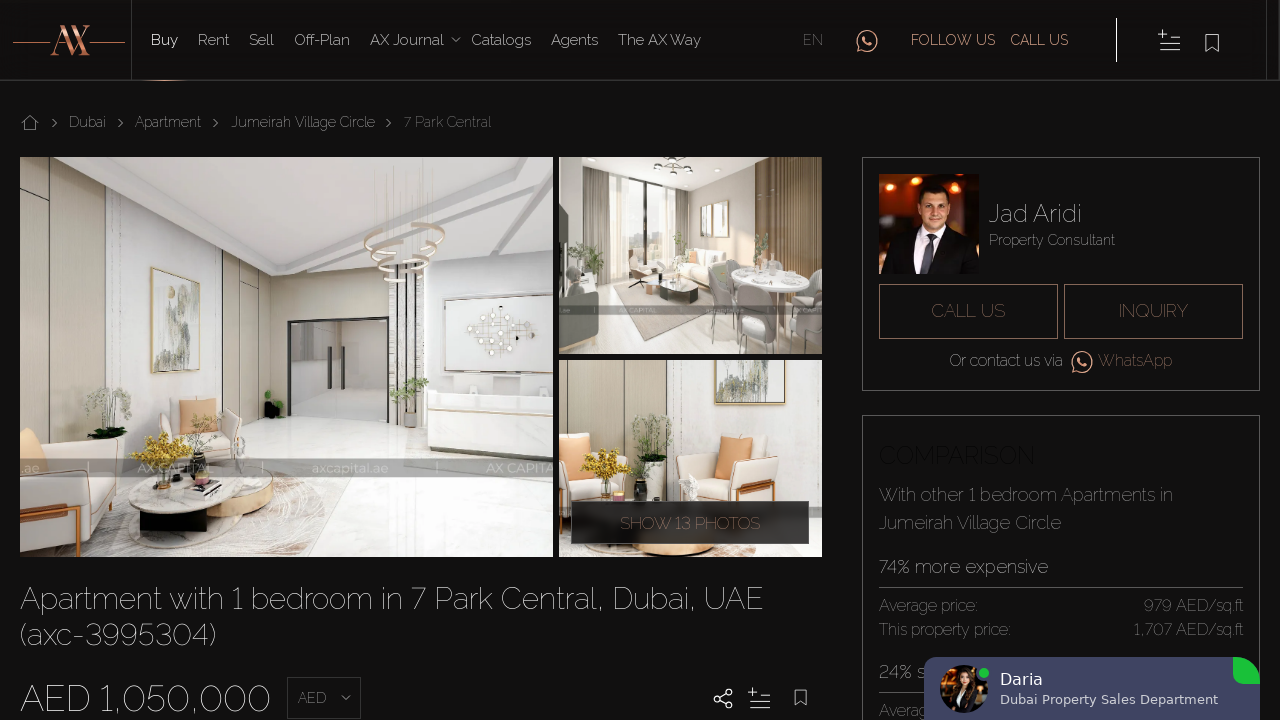

Property cards reloaded after navigation back
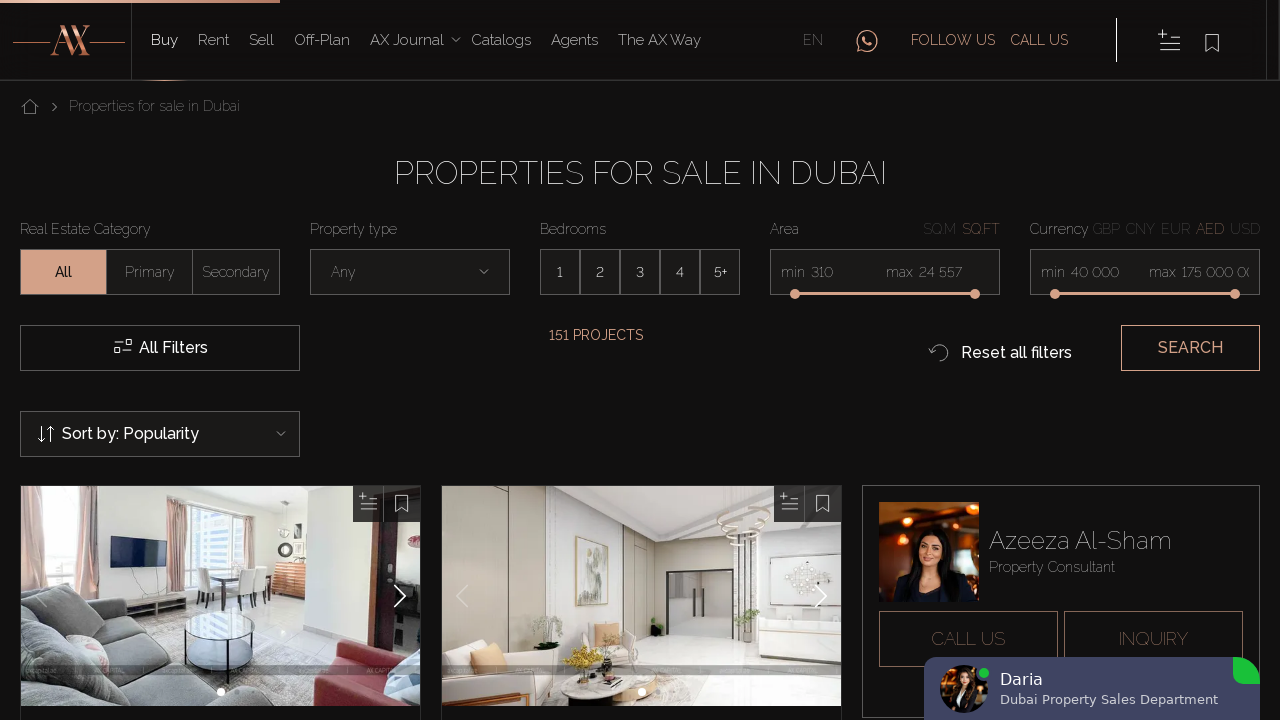

Re-fetched property cards for iteration 3
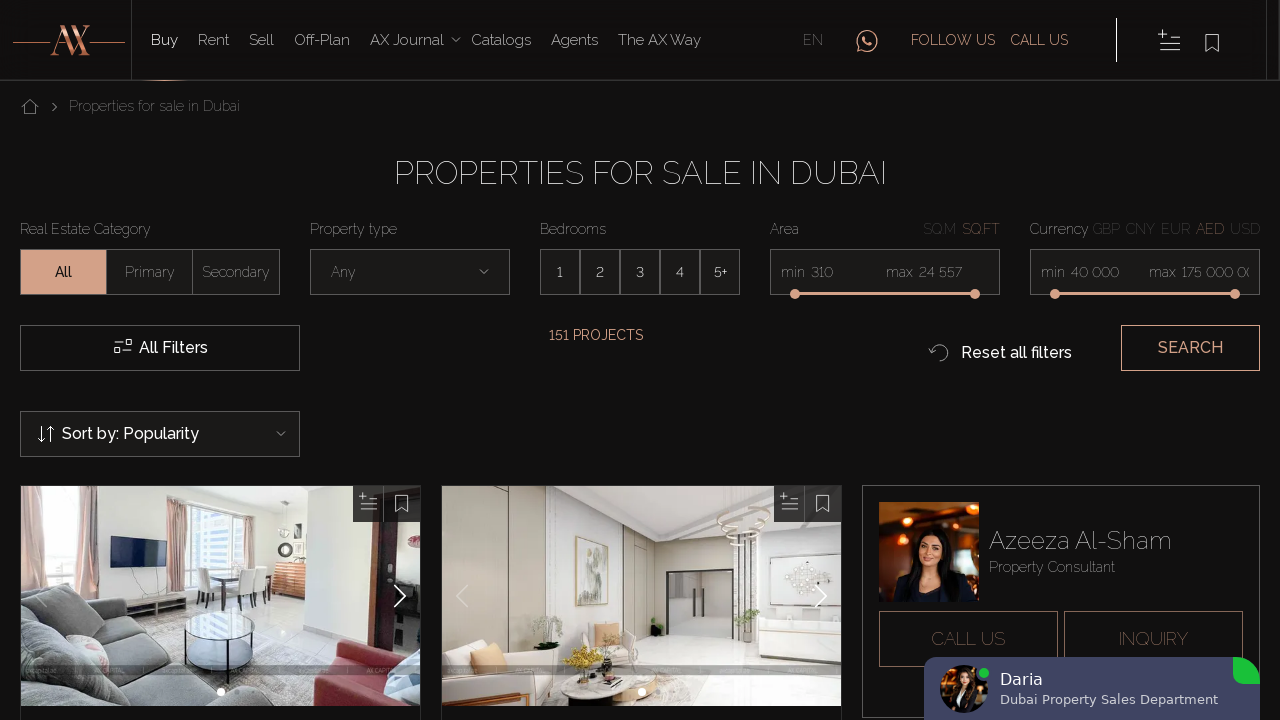

Clicked on property card 3 at (220, 360) on .property-card >> nth=2
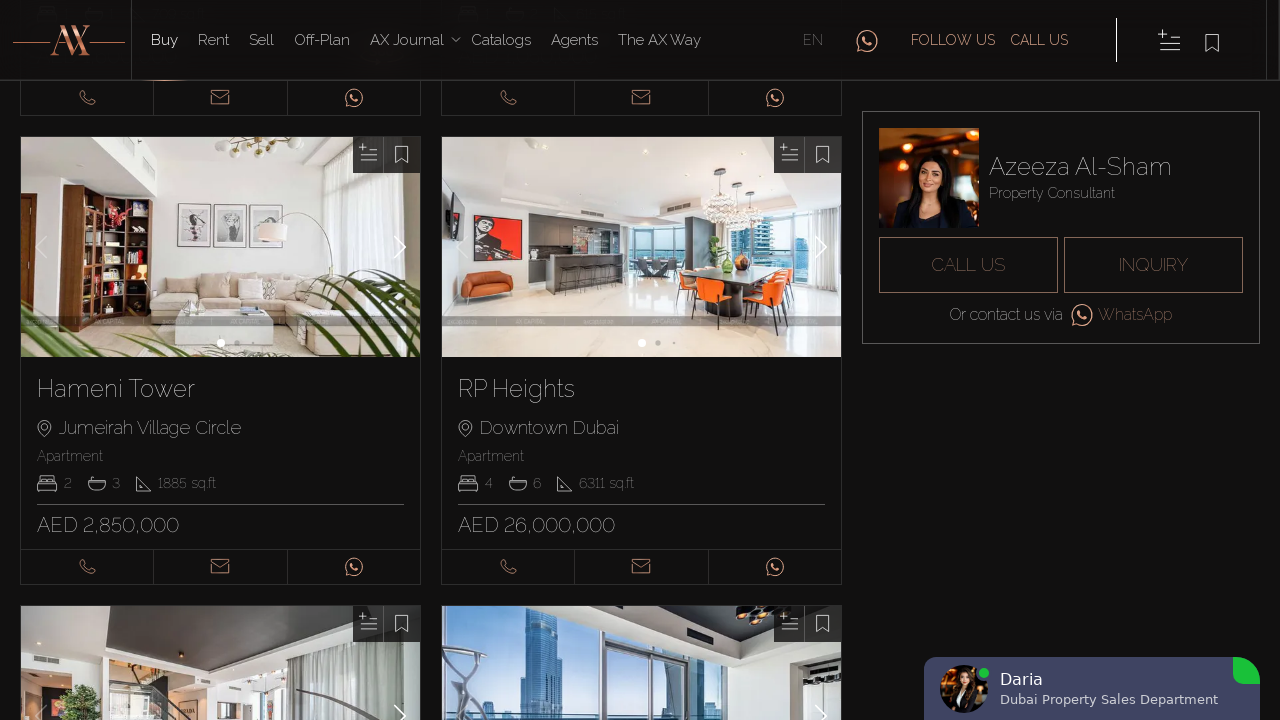

Property detail page loaded for card 3
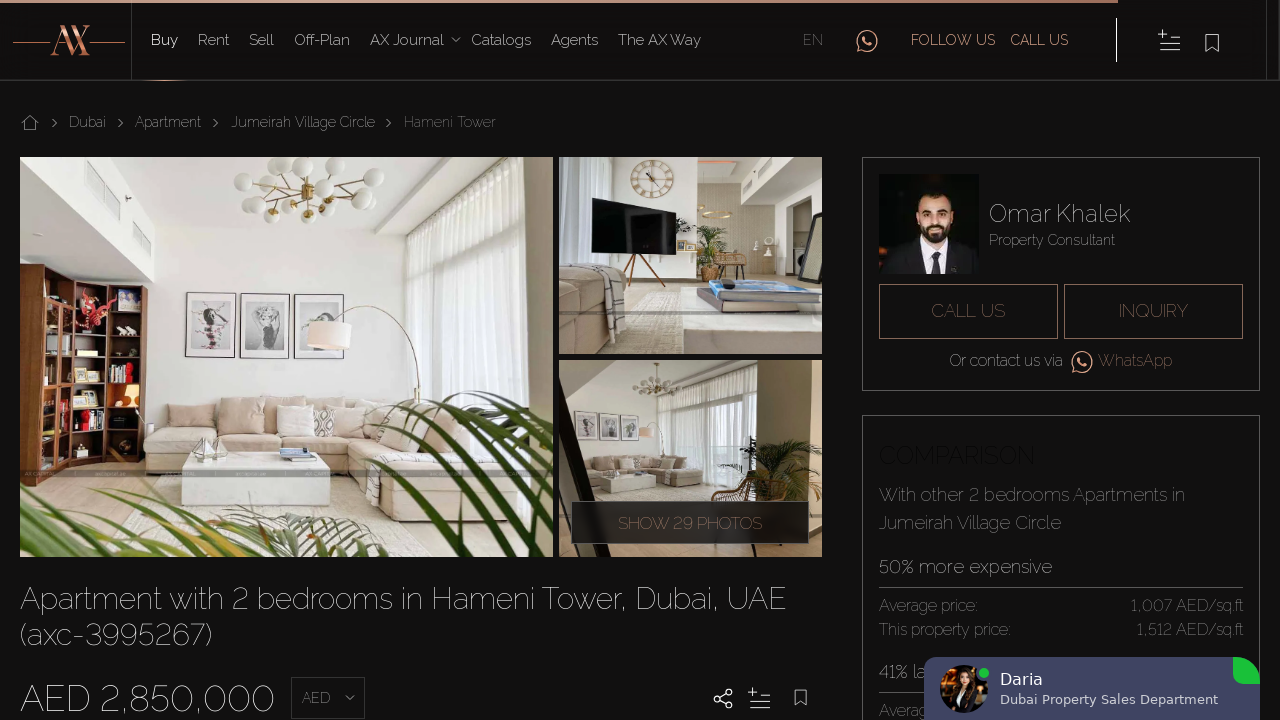

Navigated back to property listing page
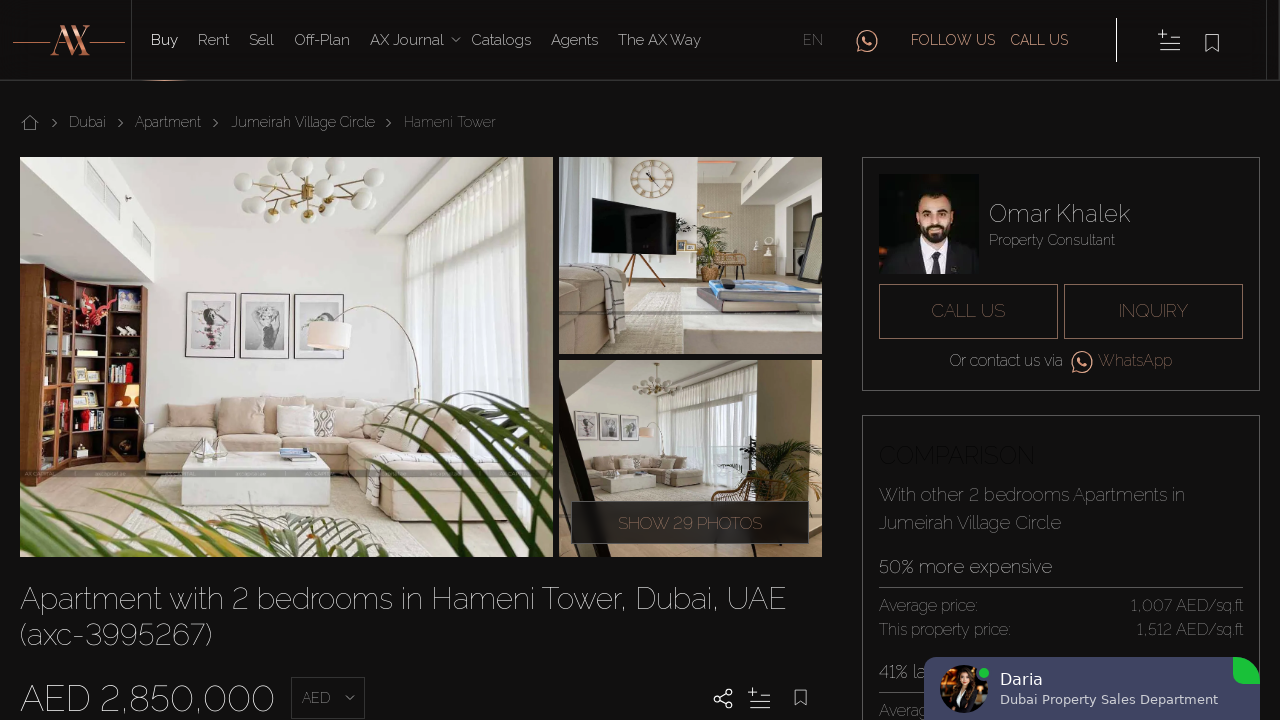

Property cards reloaded after navigation back
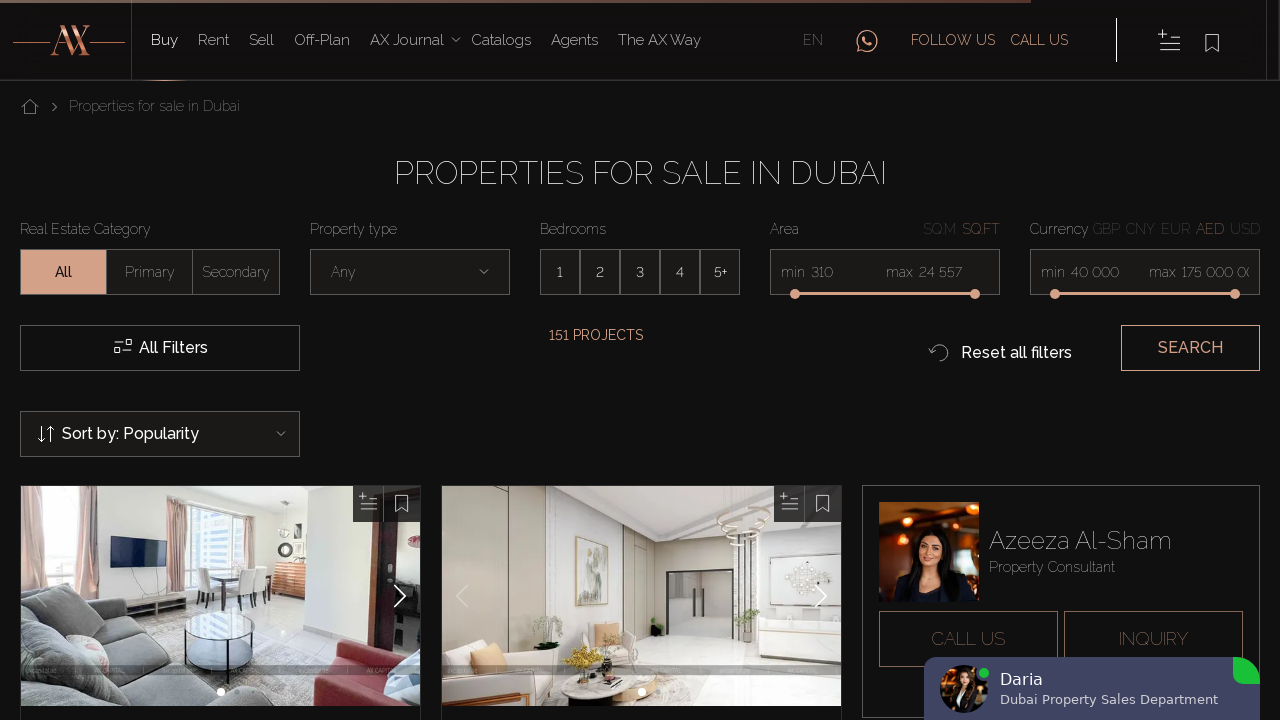

Re-fetched property cards for iteration 4
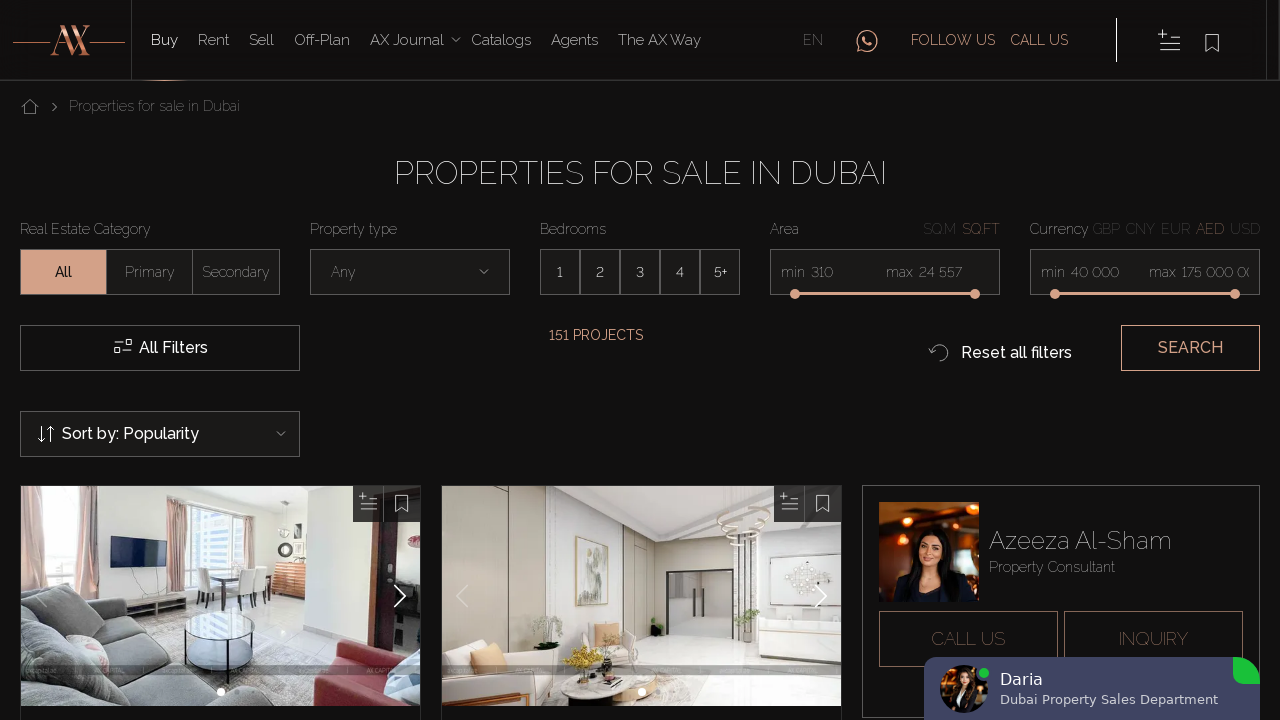

Clicked on property card 4 at (642, 360) on .property-card >> nth=3
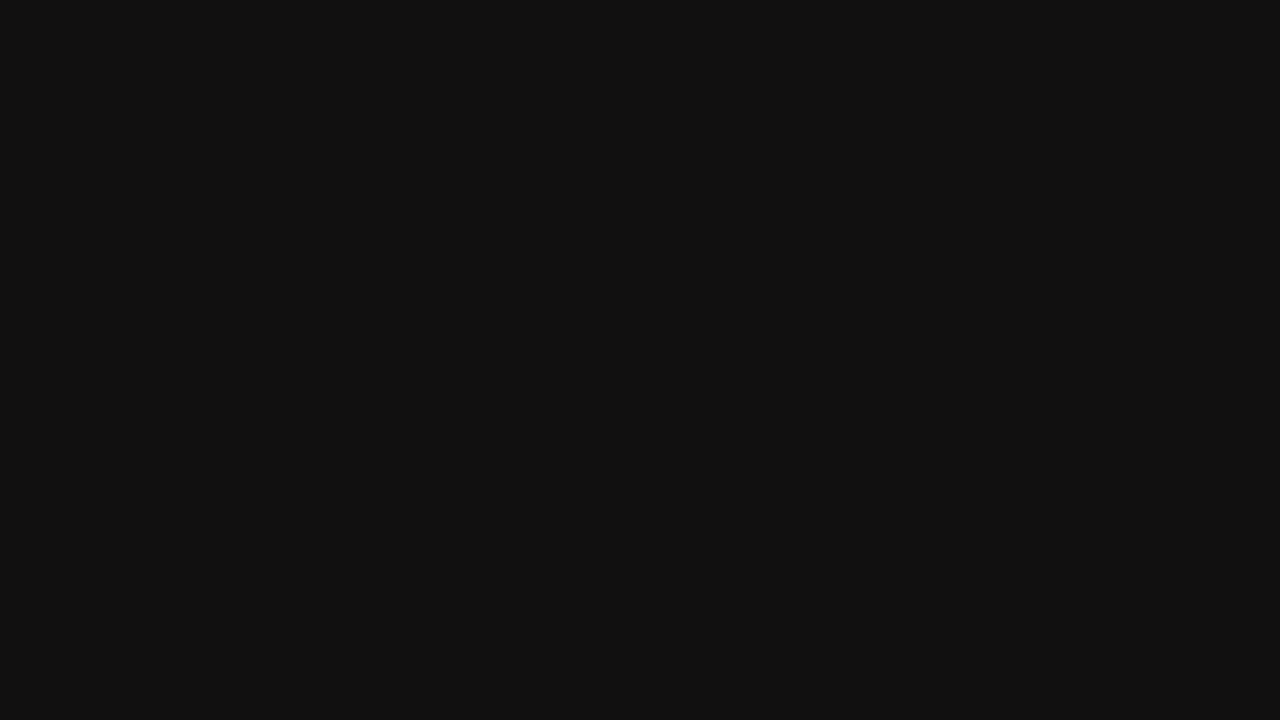

Property detail page loaded for card 4
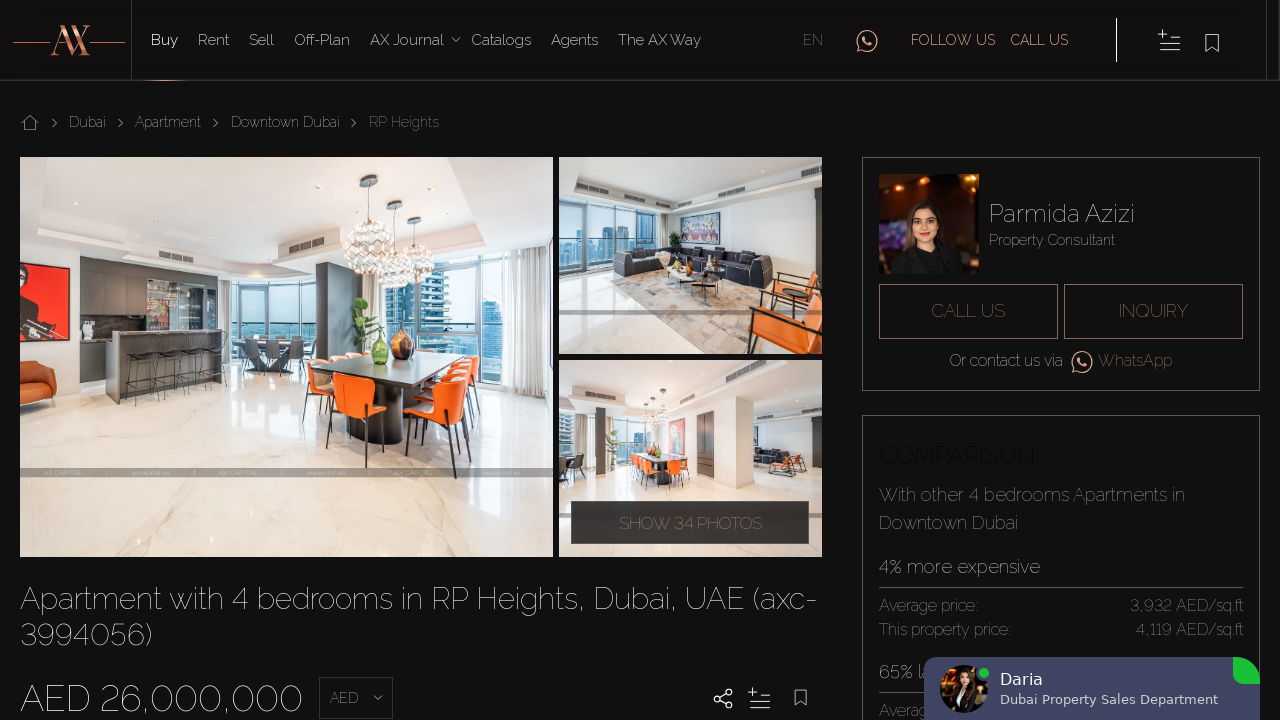

Navigated back to property listing page
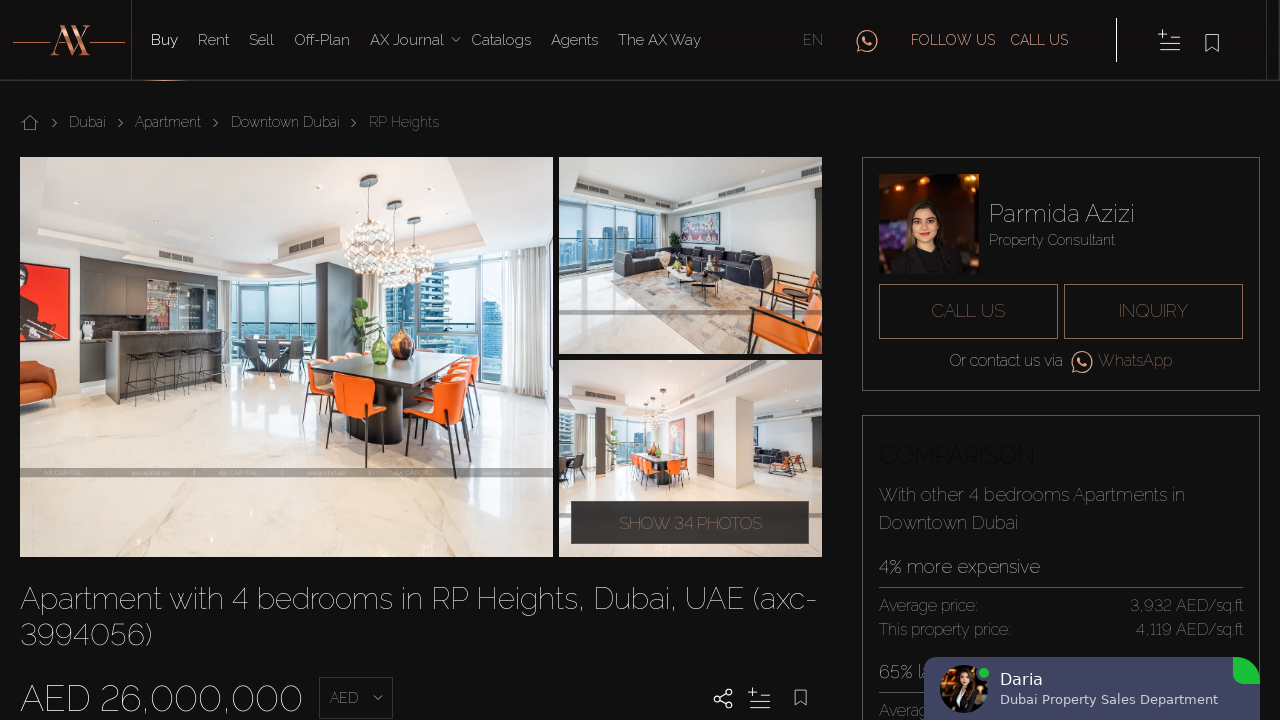

Property cards reloaded after navigation back
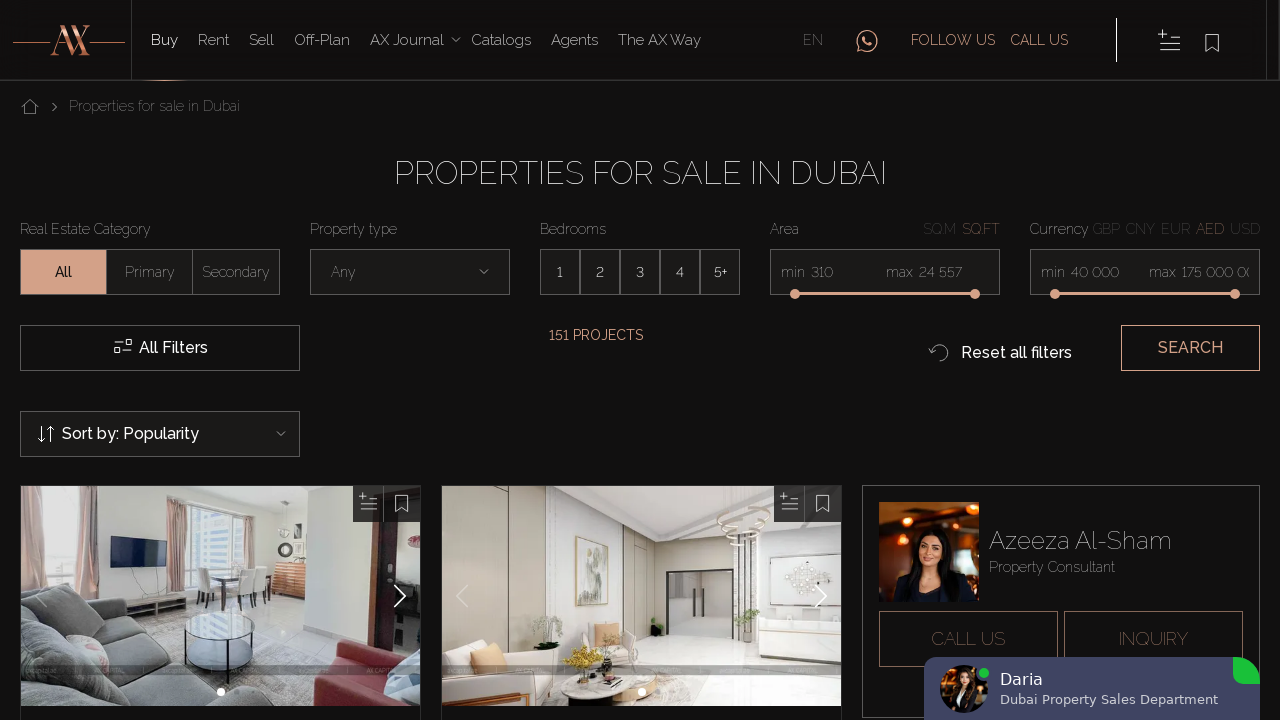

Re-fetched property cards for iteration 5
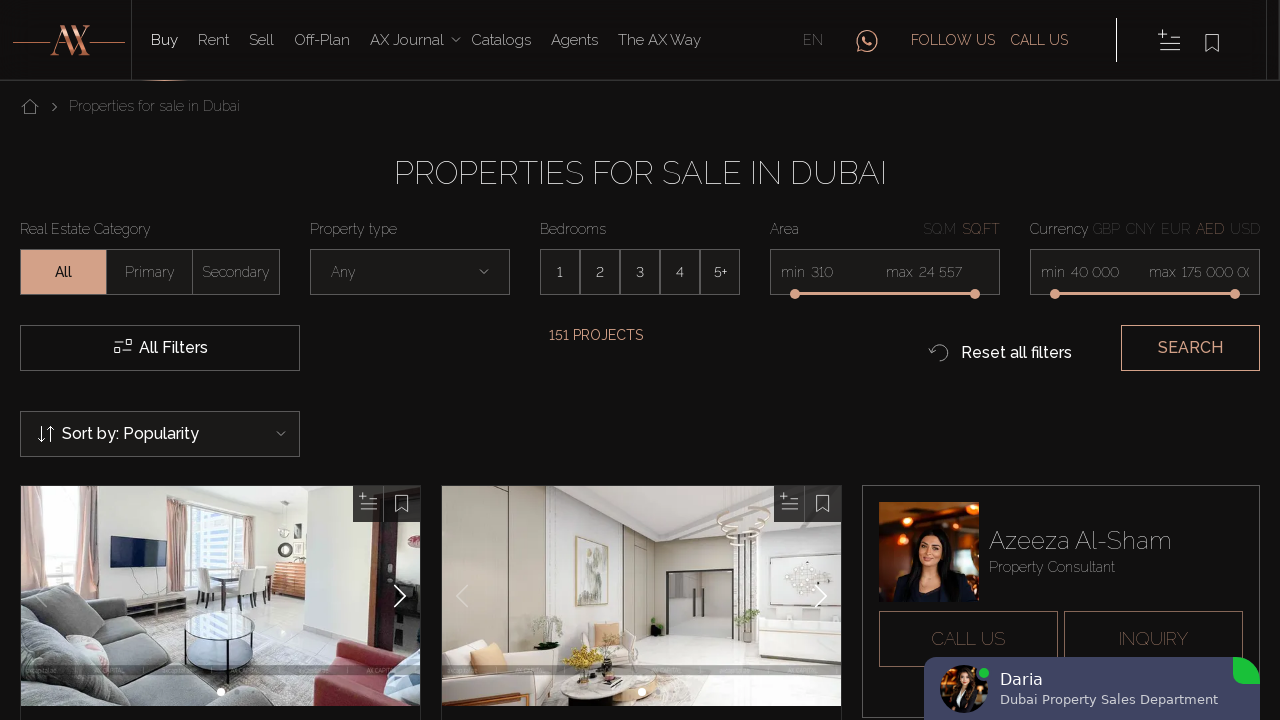

Clicked on property card 5 at (220, 361) on .property-card >> nth=4
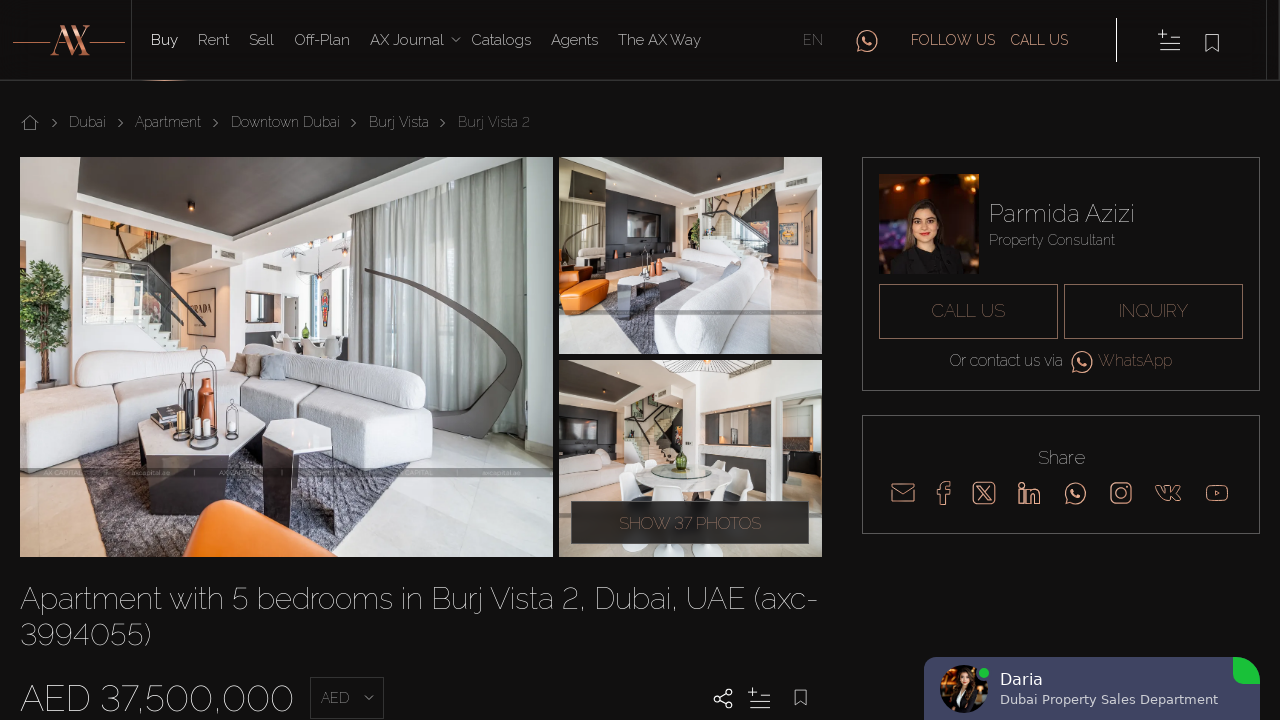

Property detail page loaded for card 5
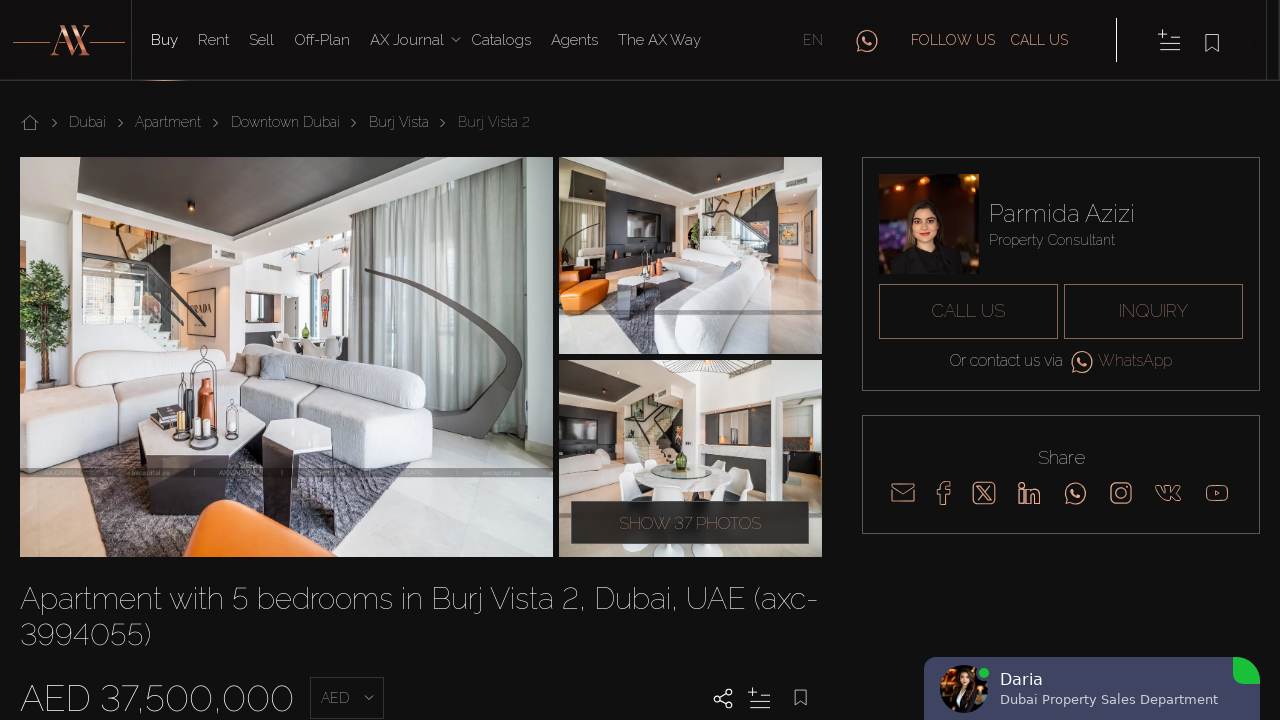

Navigated back to property listing page
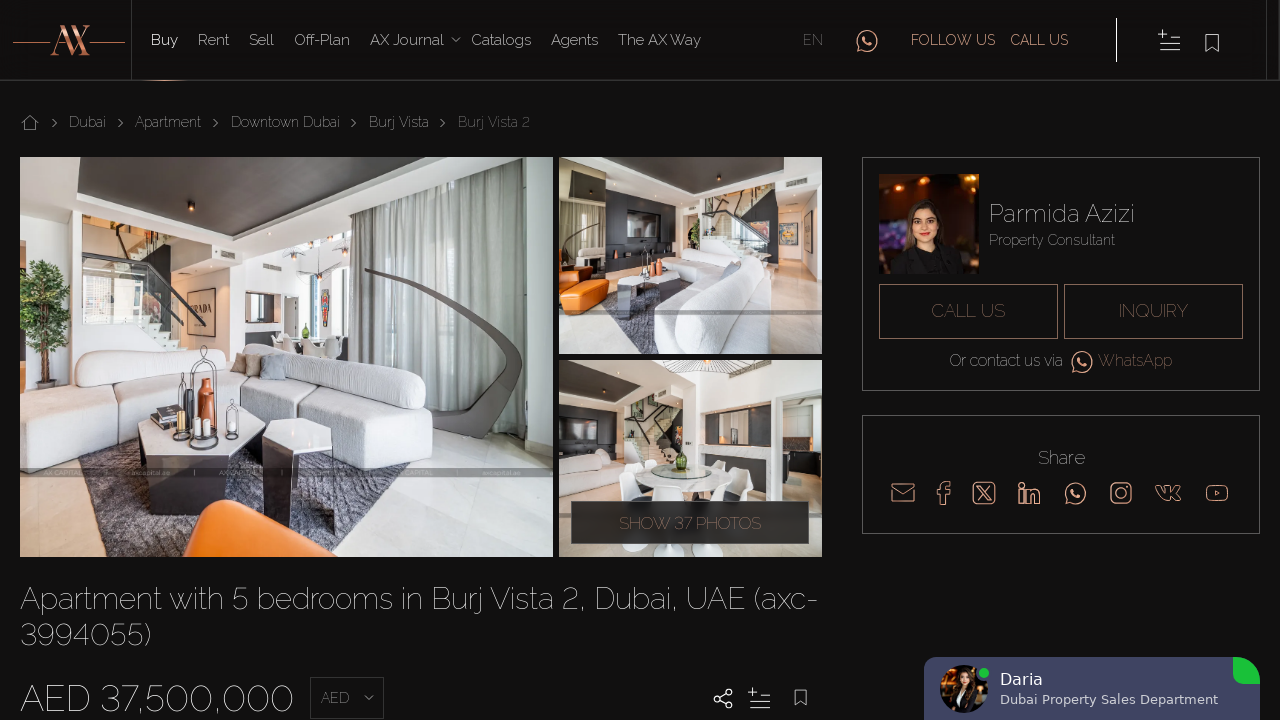

Property cards reloaded after navigation back
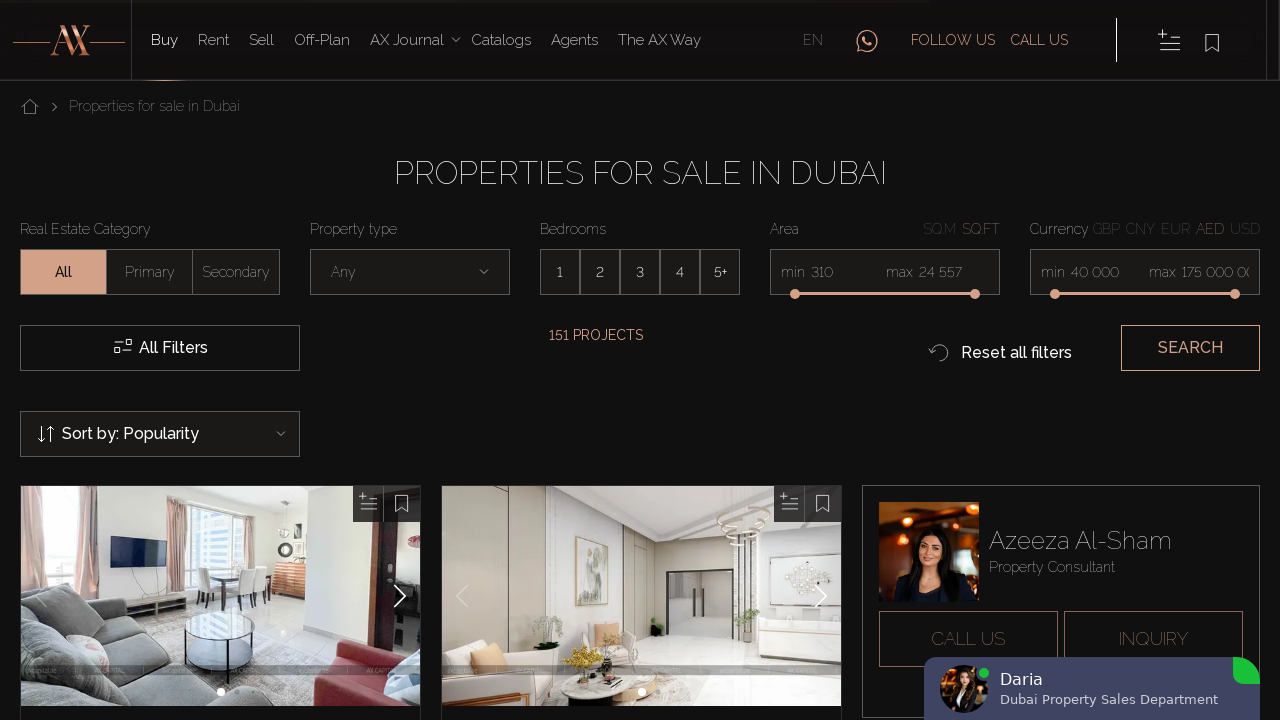

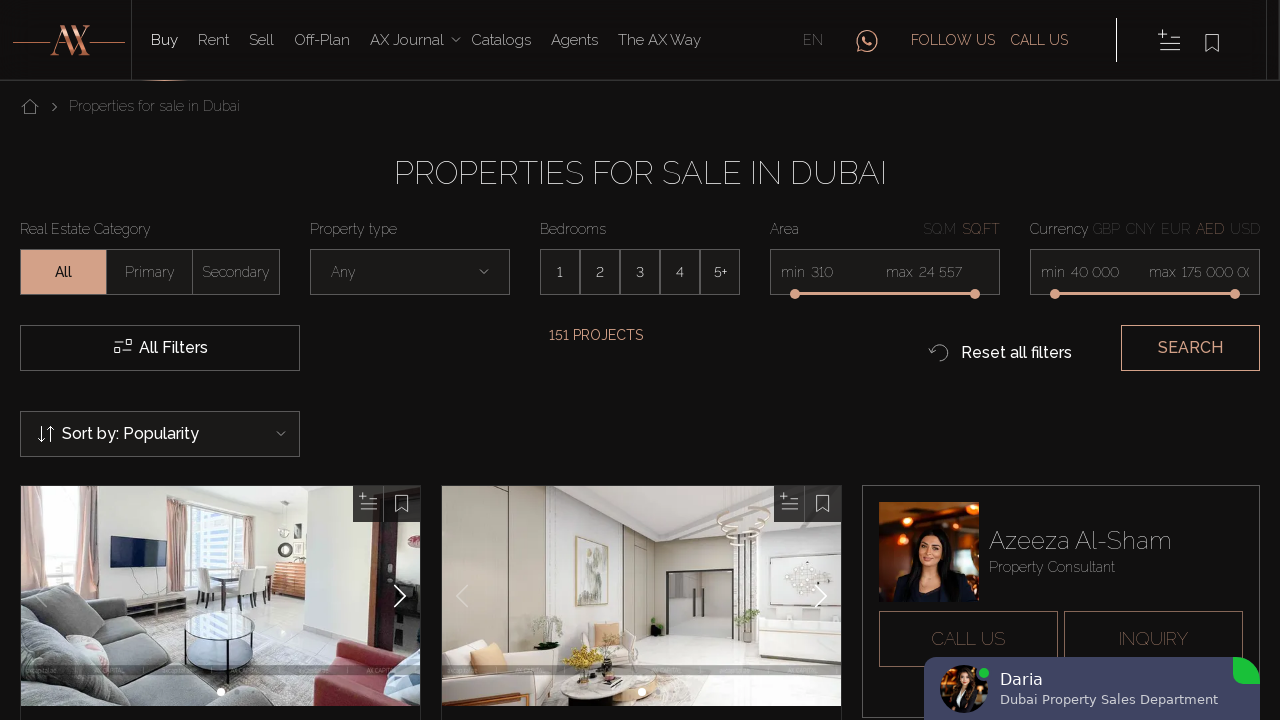